Tests explicit wait functionality by clicking a button that triggers delayed content and waiting for the WebDriver text to appear

Starting URL: http://seleniumpractise.blogspot.com/2016/08/how-to-use-explicit-wait-in-selenium.html

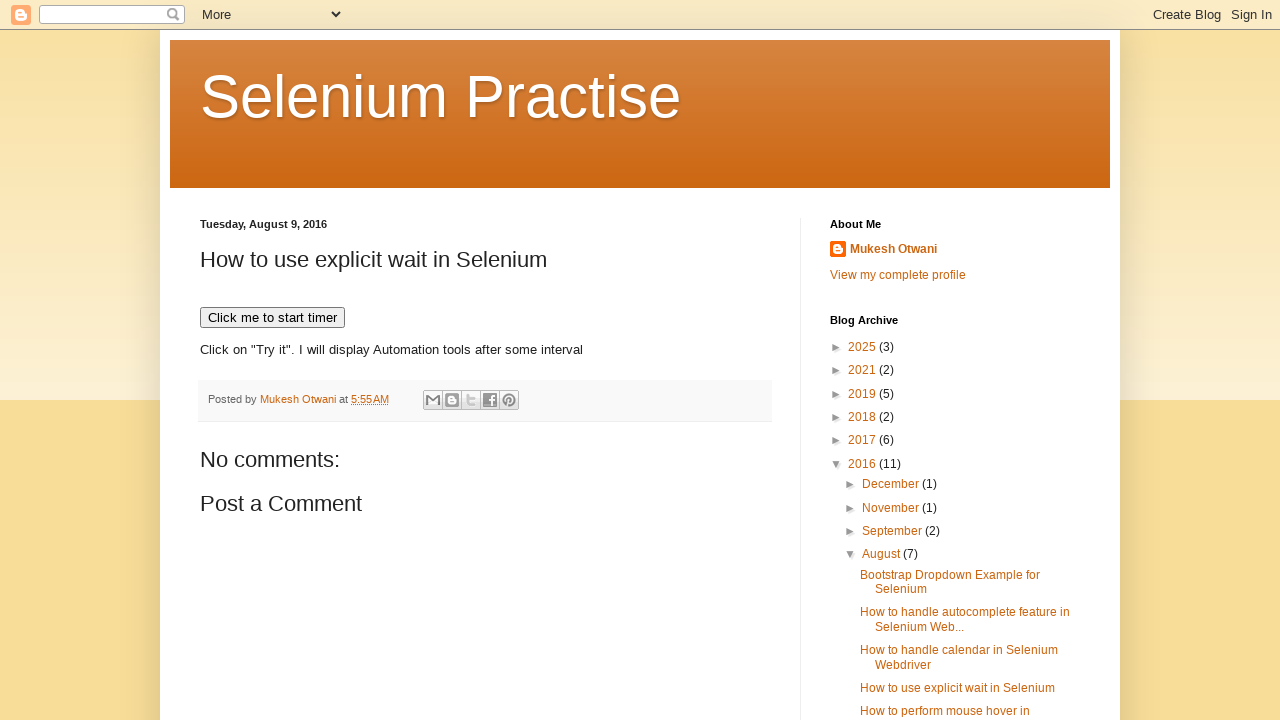

Navigated to explicit wait example page
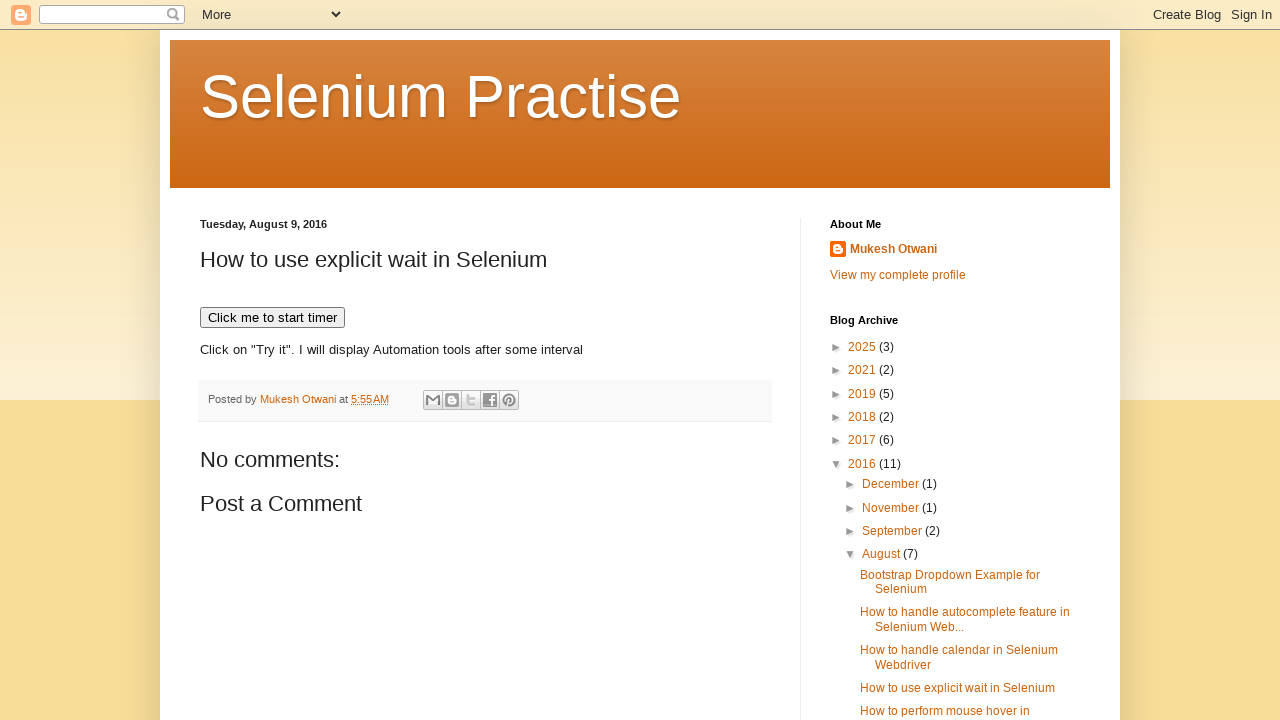

Clicked button to trigger delayed content at (272, 318) on xpath=//button
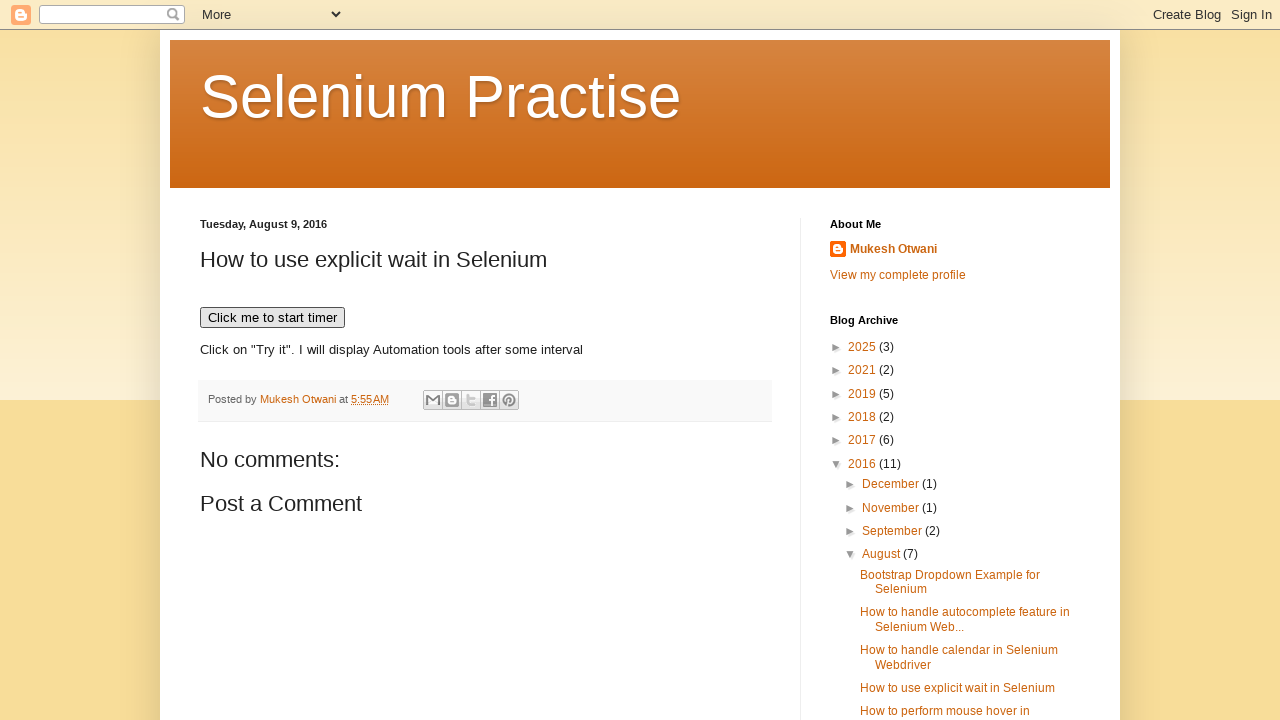

WebDriver text appeared after explicit wait
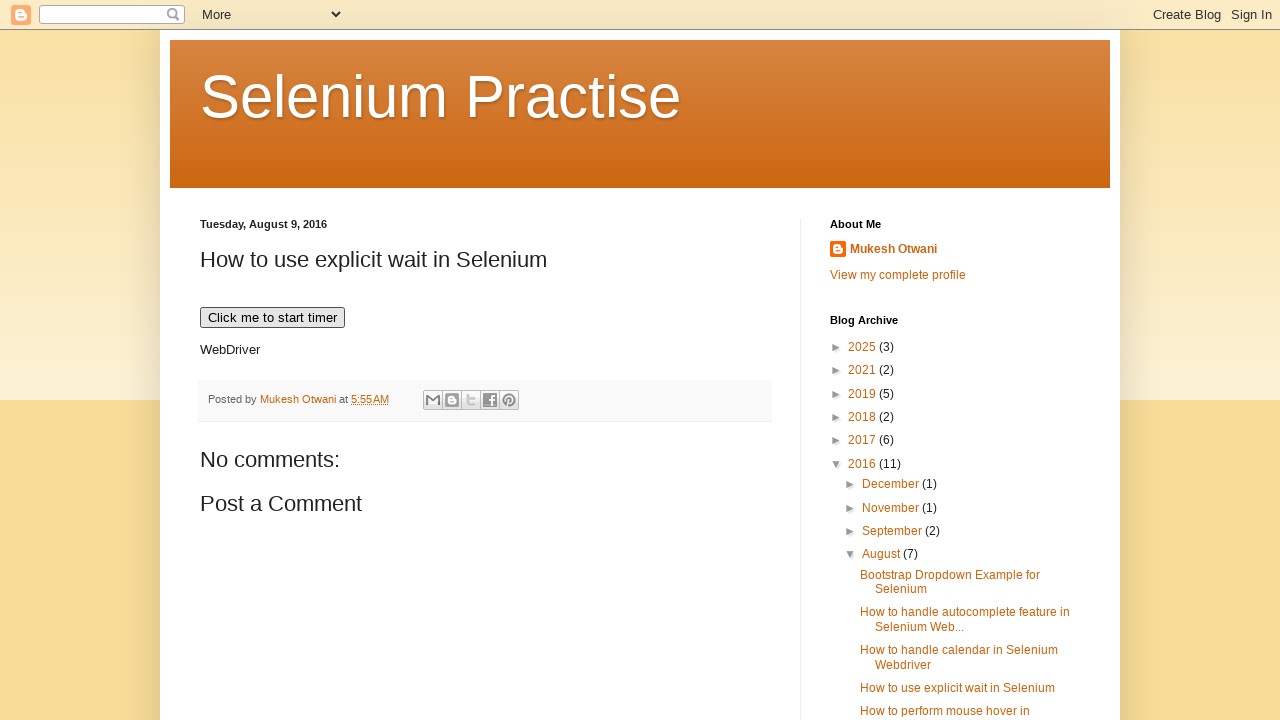

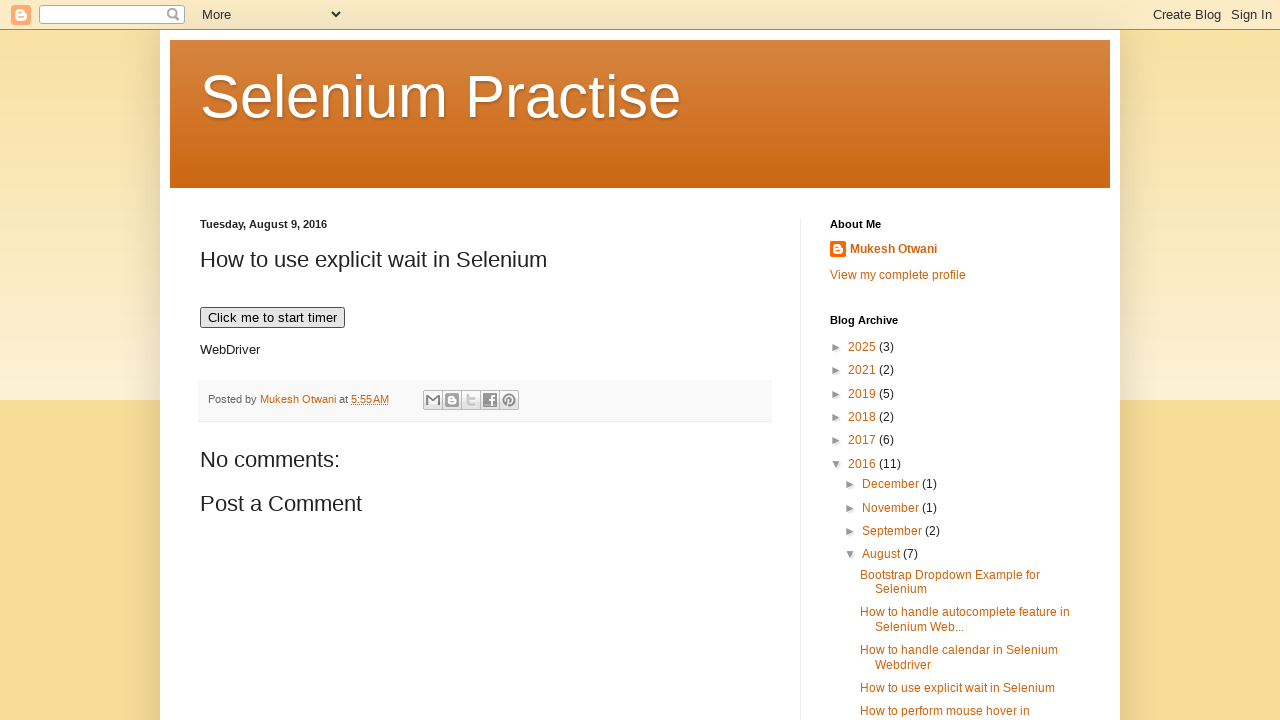